Tests hover functionality by moving mouse over user profile images to reveal hidden information

Starting URL: https://the-internet.herokuapp.com/hovers

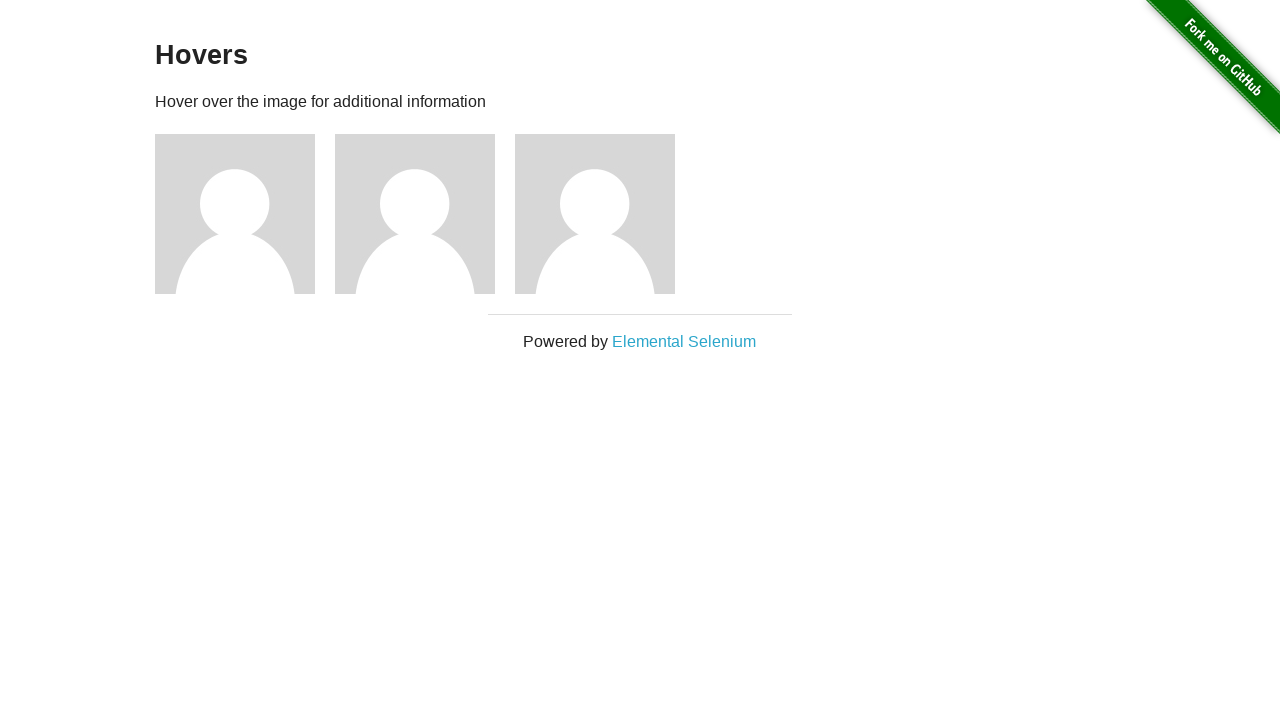

Located all user profile figure elements
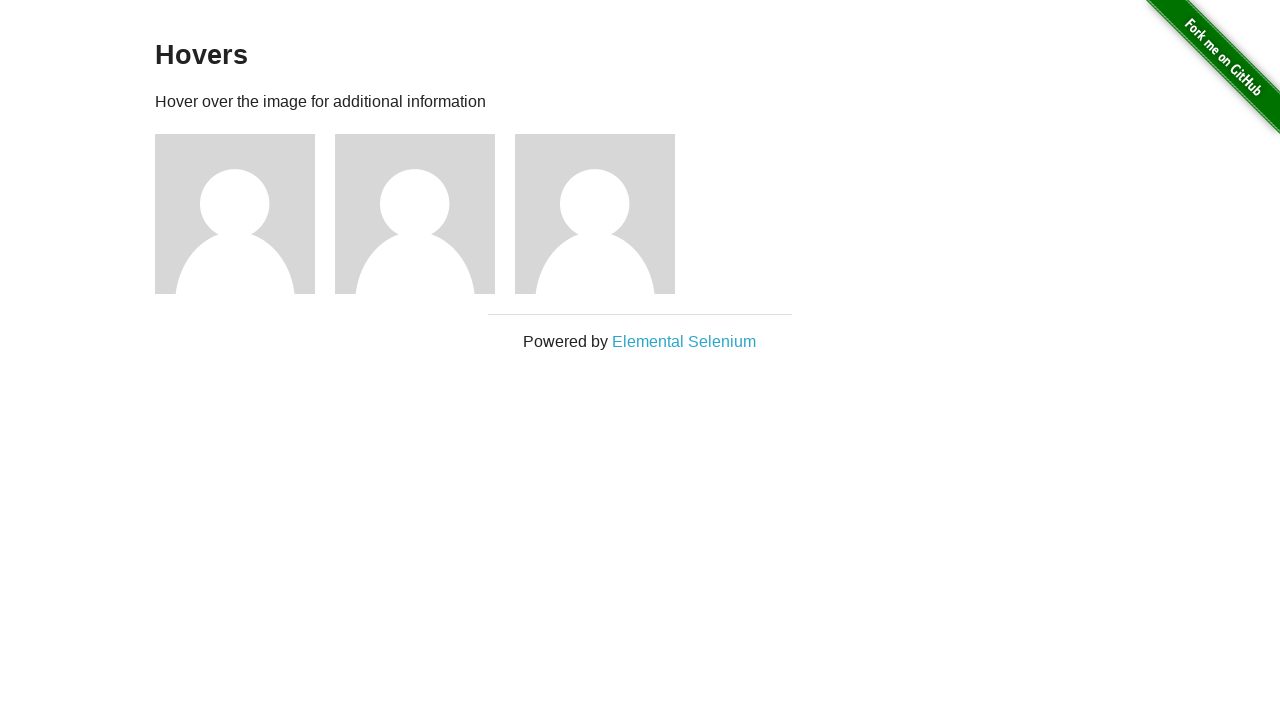

Hovered over user profile image to reveal hidden information at (245, 214) on div.figure >> nth=0
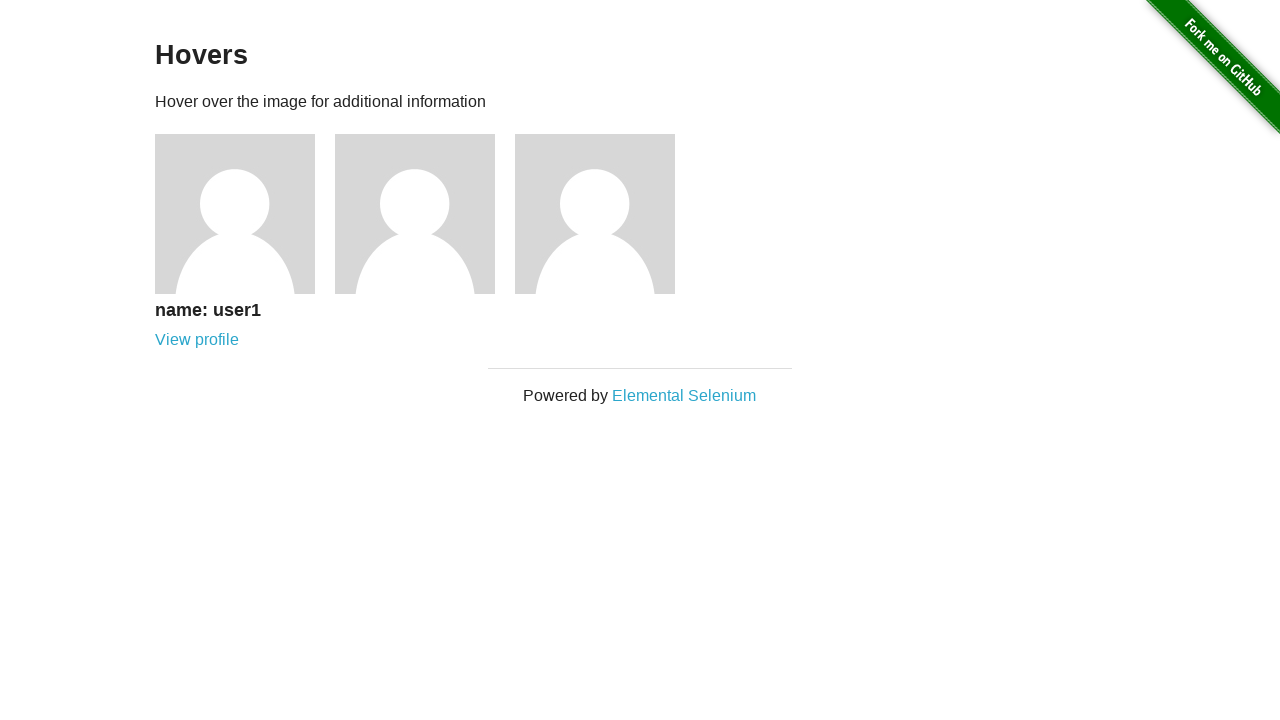

Waited 300ms for hover effect animation to complete
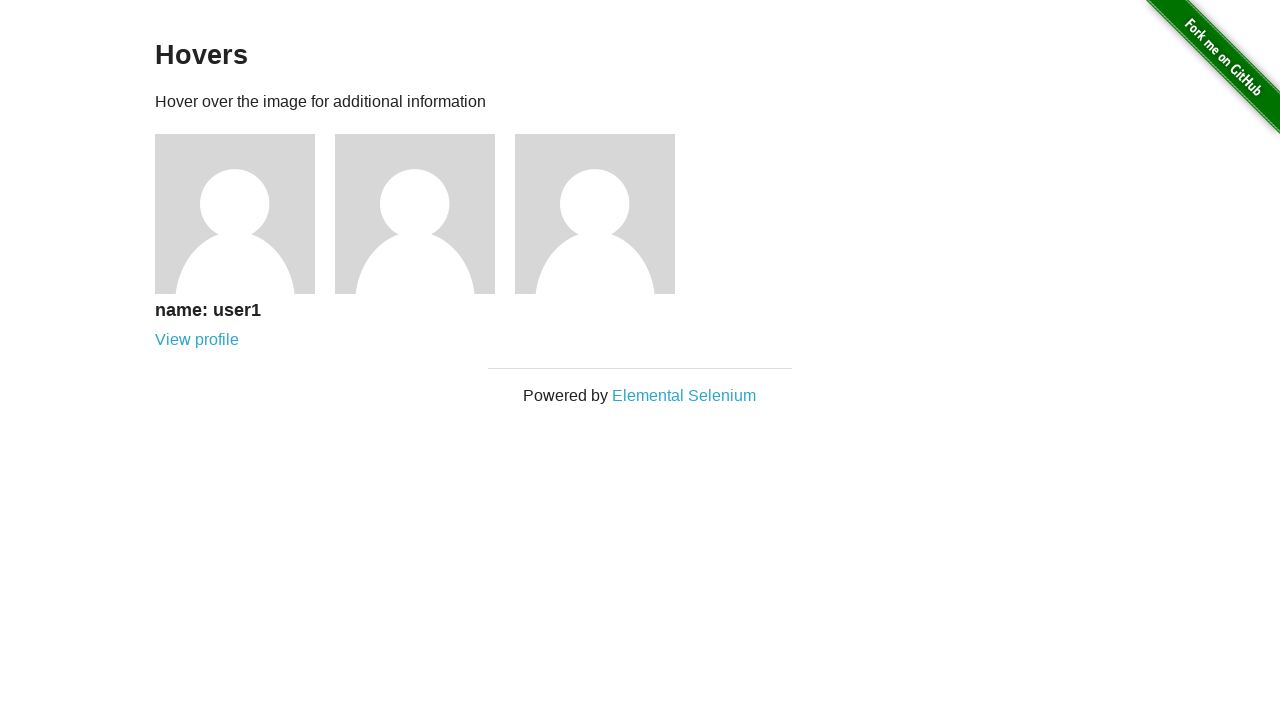

Hovered over user profile image to reveal hidden information at (425, 214) on div.figure >> nth=1
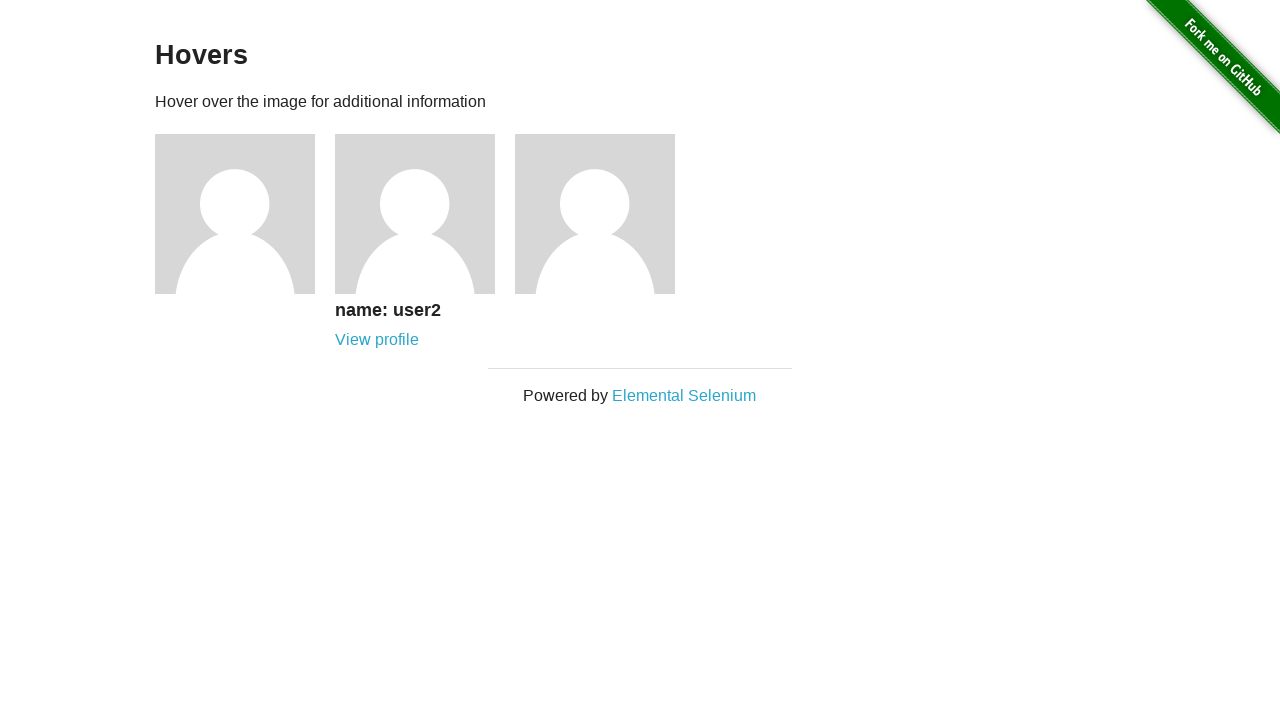

Waited 300ms for hover effect animation to complete
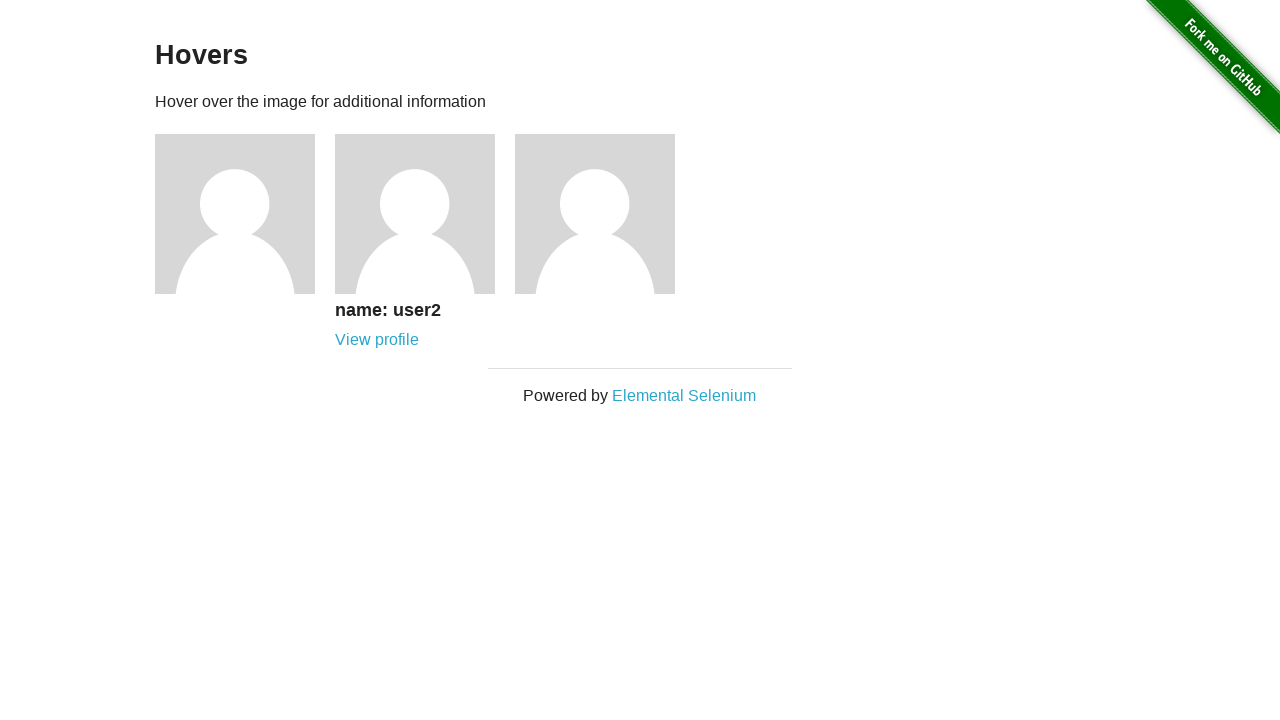

Hovered over user profile image to reveal hidden information at (605, 214) on div.figure >> nth=2
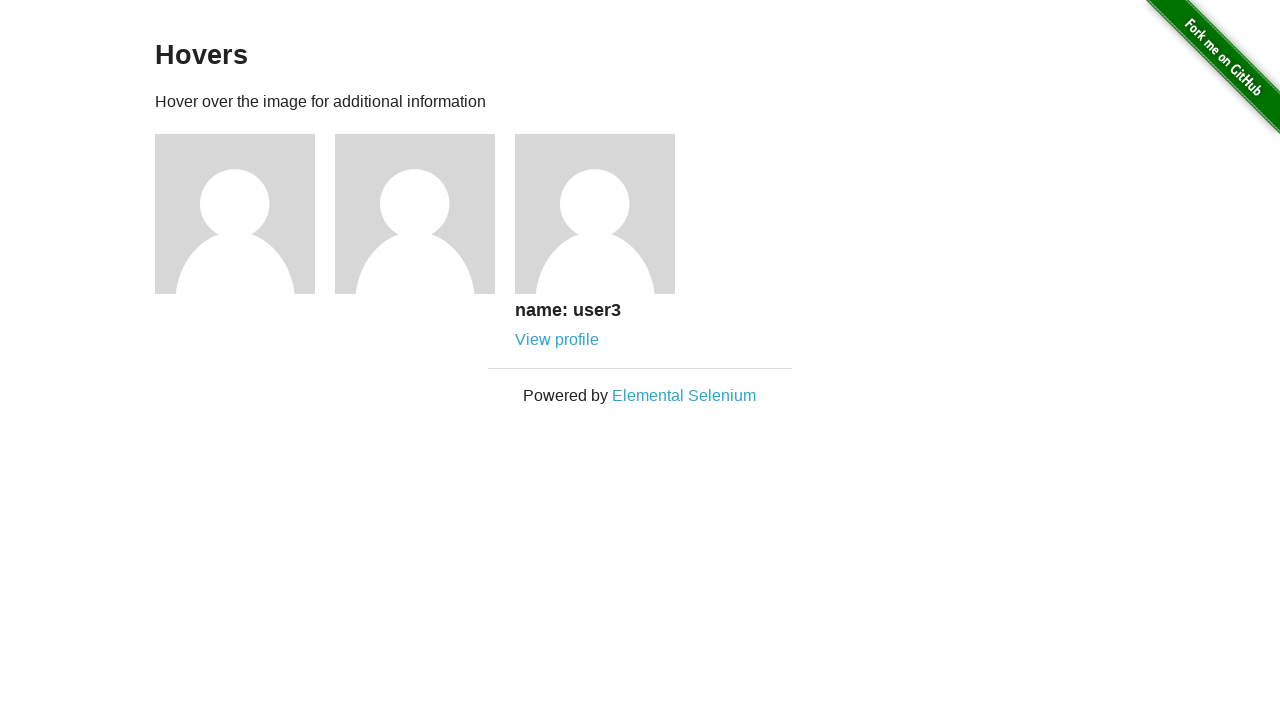

Waited 300ms for hover effect animation to complete
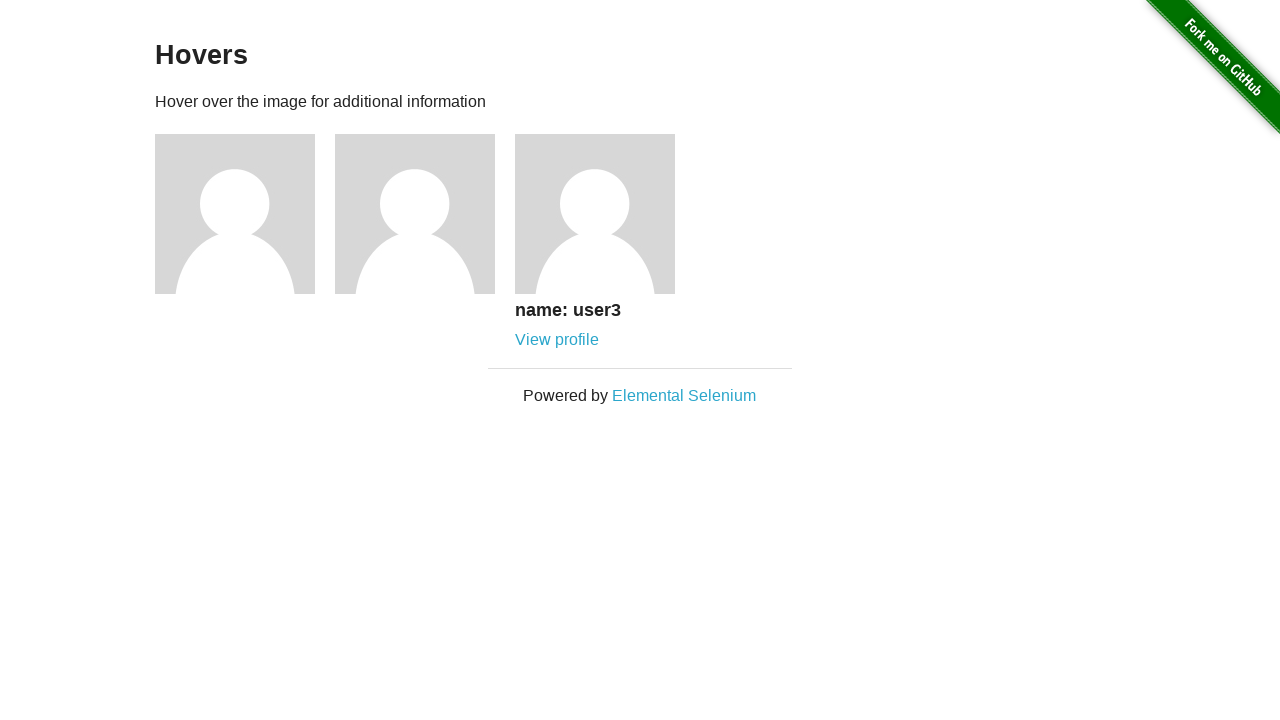

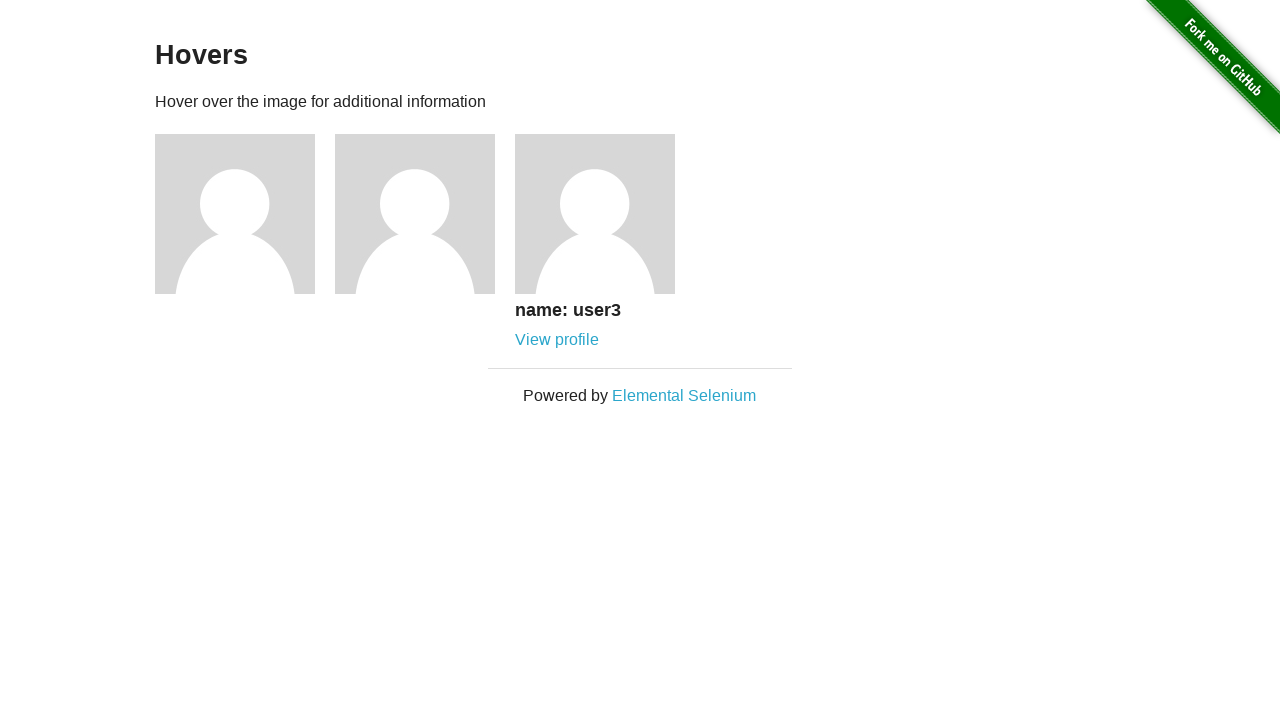